Tests the password reset flow by navigating to forgot password page, filling in name, email, and phone number, then submitting the reset form.

Starting URL: https://rahulshettyacademy.com/locatorspractice/

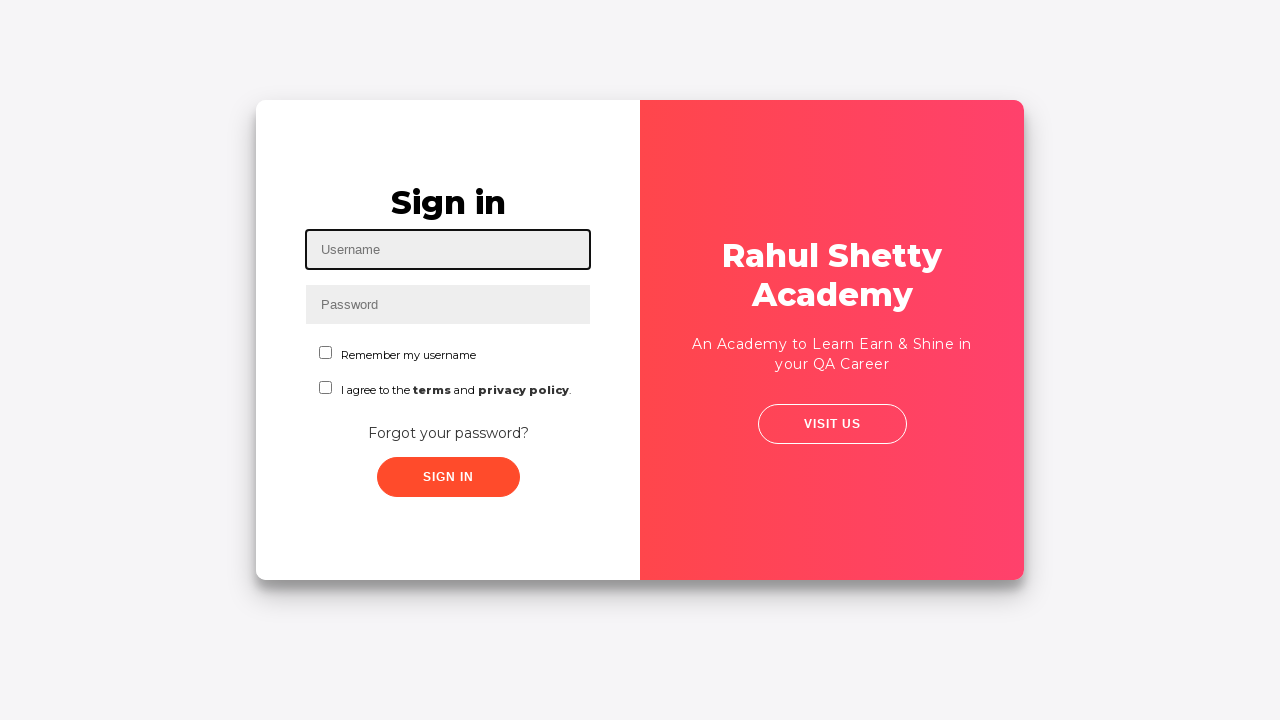

Clicked 'Forgot your password?' link to navigate to password reset page at (448, 433) on internal:role=link[name="Forgot your password?"i]
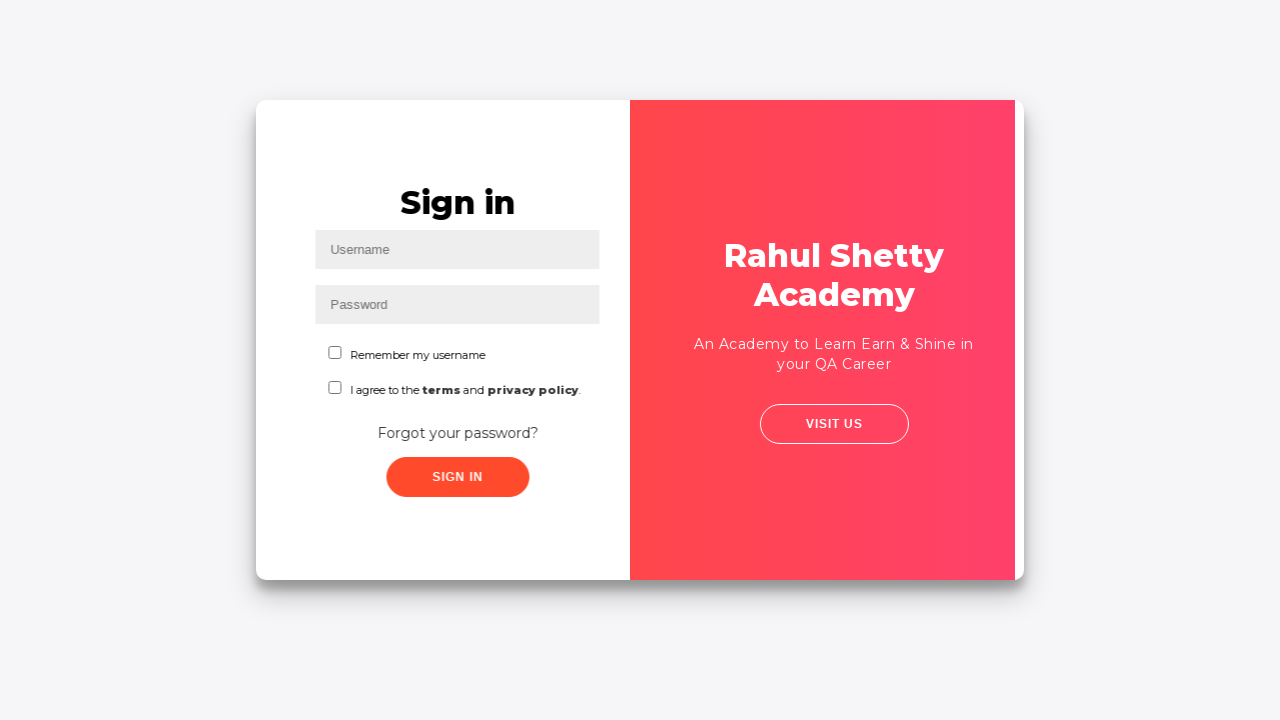

Filled name field with 'himalaya' on internal:role=textbox[name="Name"s]
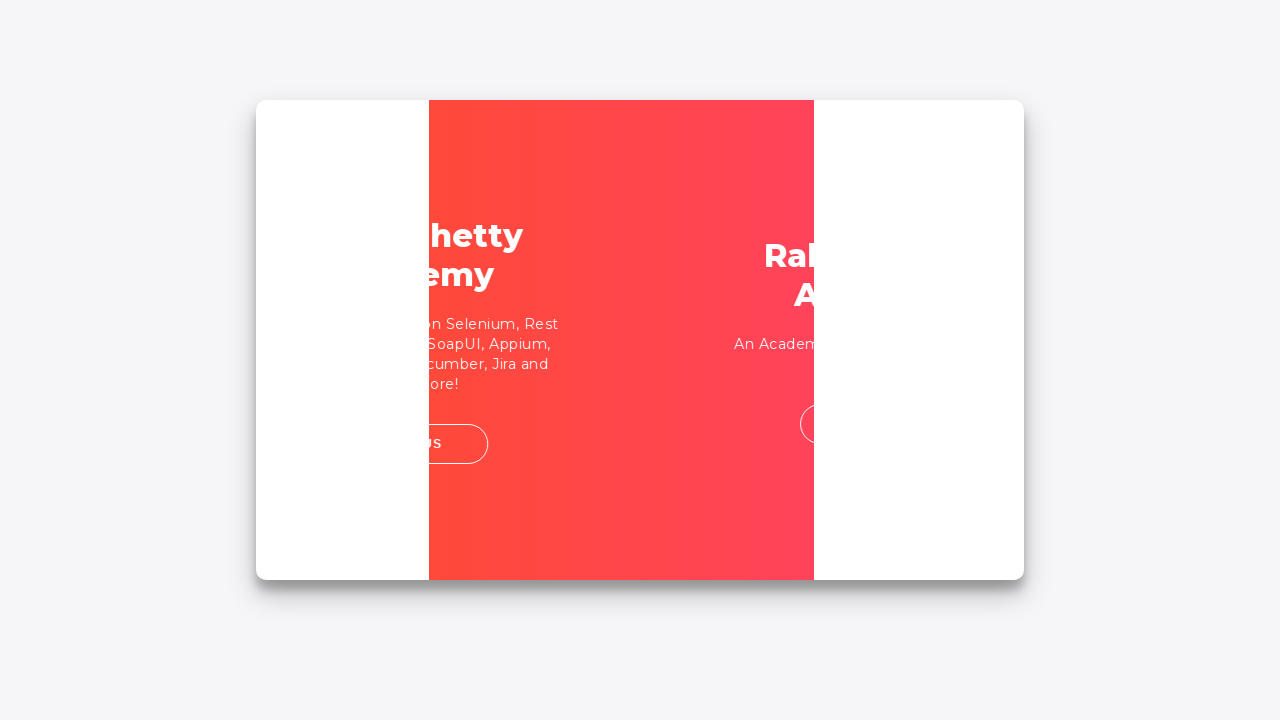

Filled email field with 'testuser@example.com' on internal:role=textbox[name="Email"i]
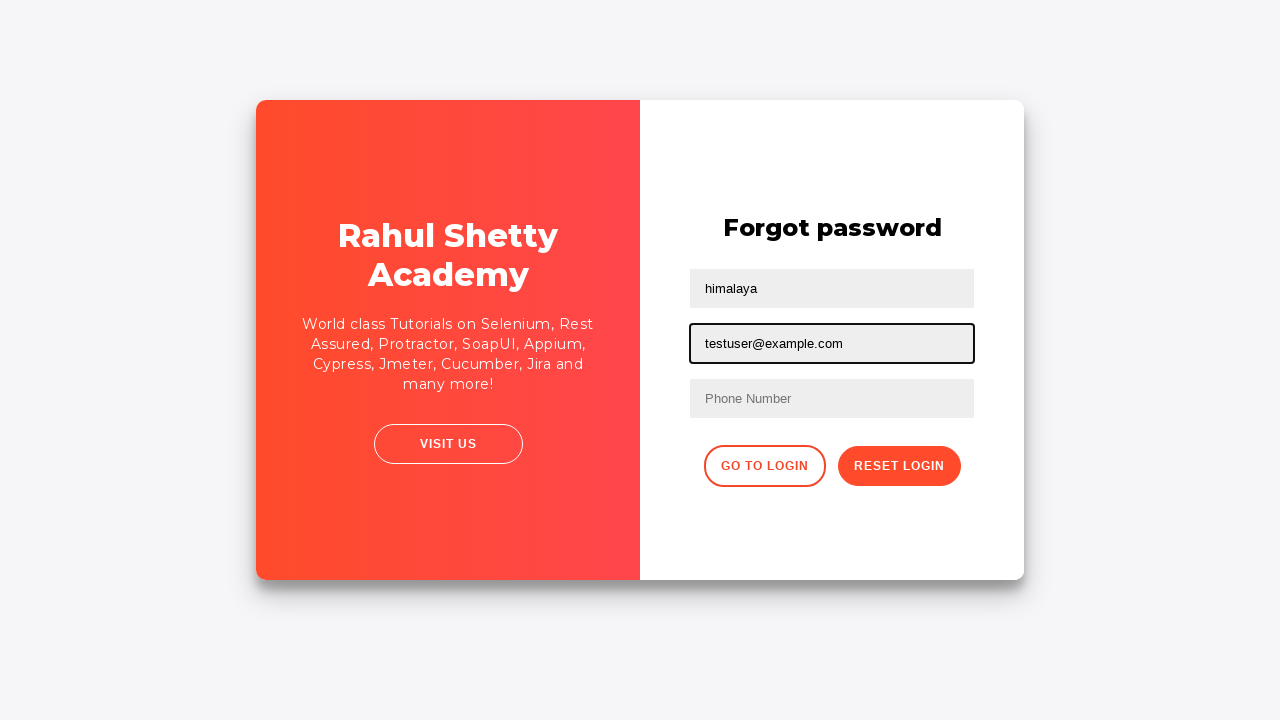

Filled phone number field with '5551234567' on internal:role=textbox[name="Phone Number"i]
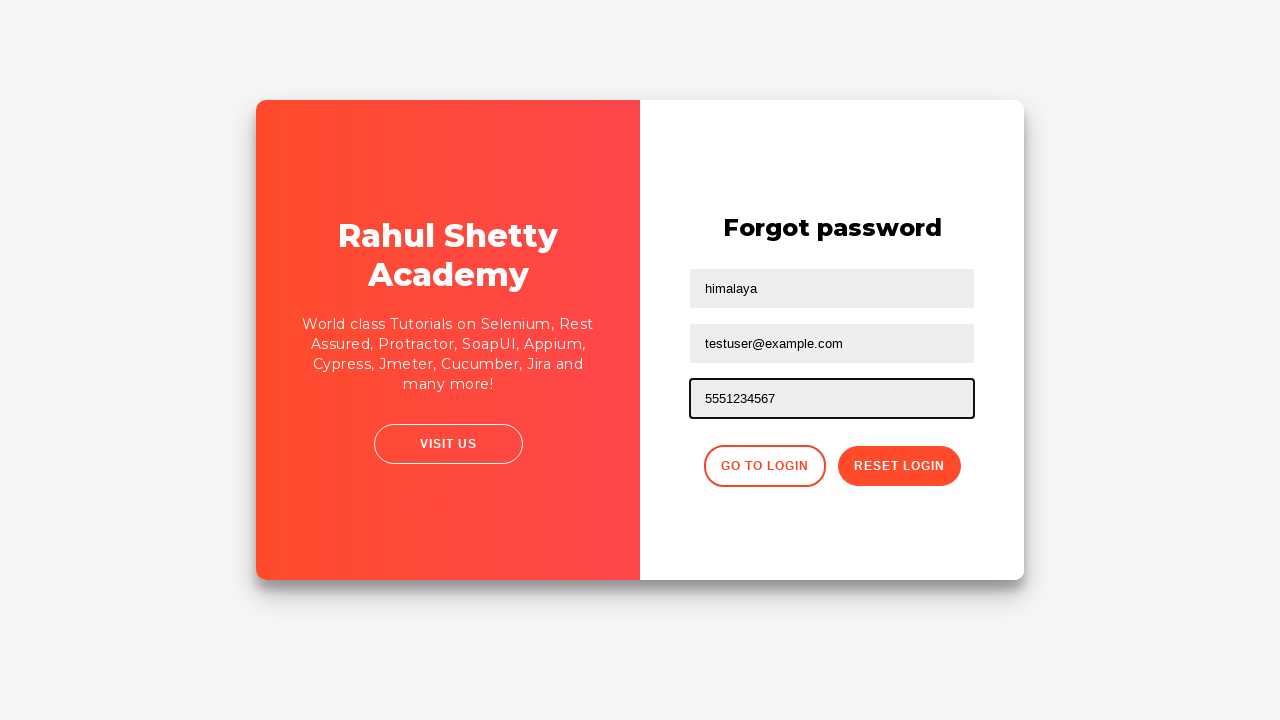

Clicked 'Reset Login' button to submit password reset form at (899, 466) on internal:role=button[name="Reset Login"i]
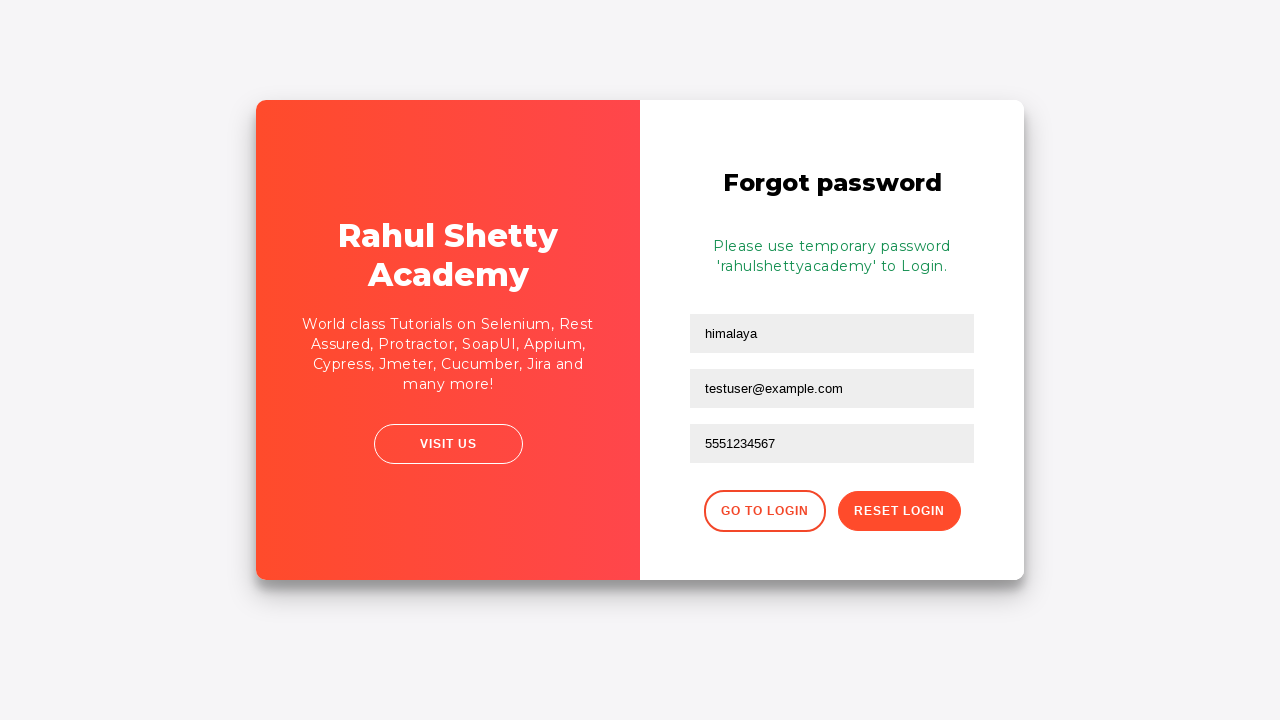

Success message appeared with temporary password instructions
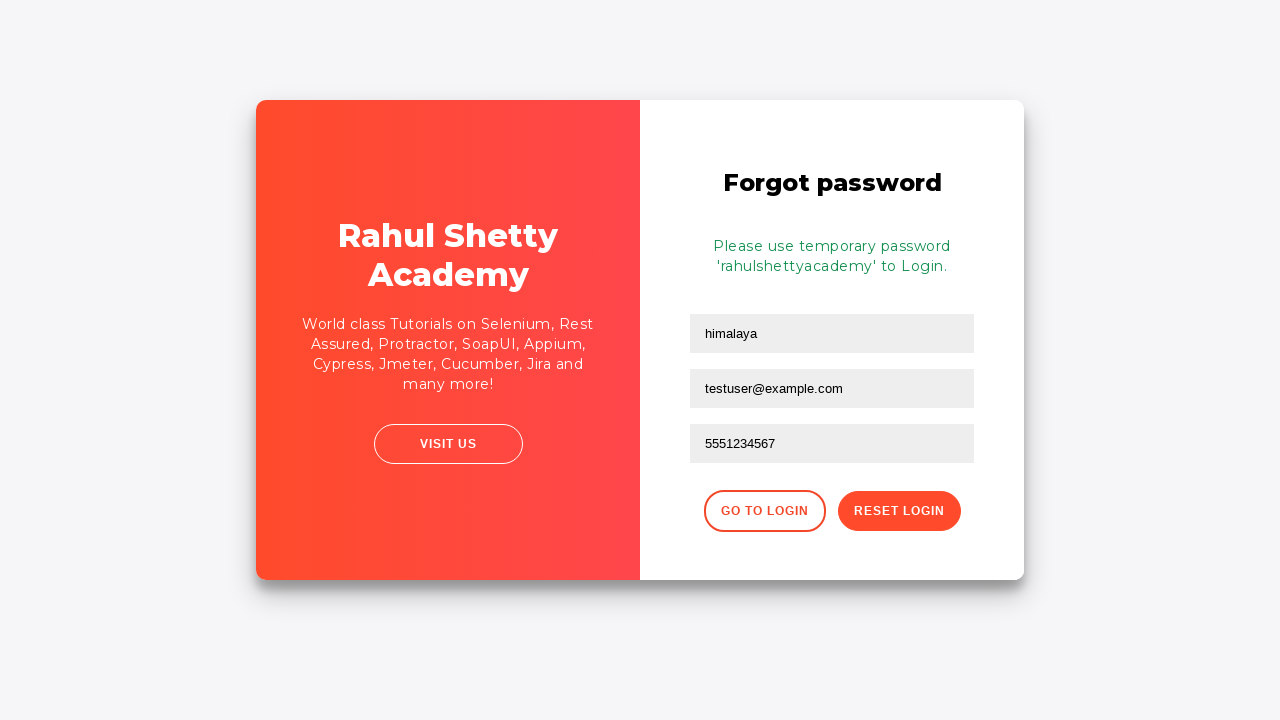

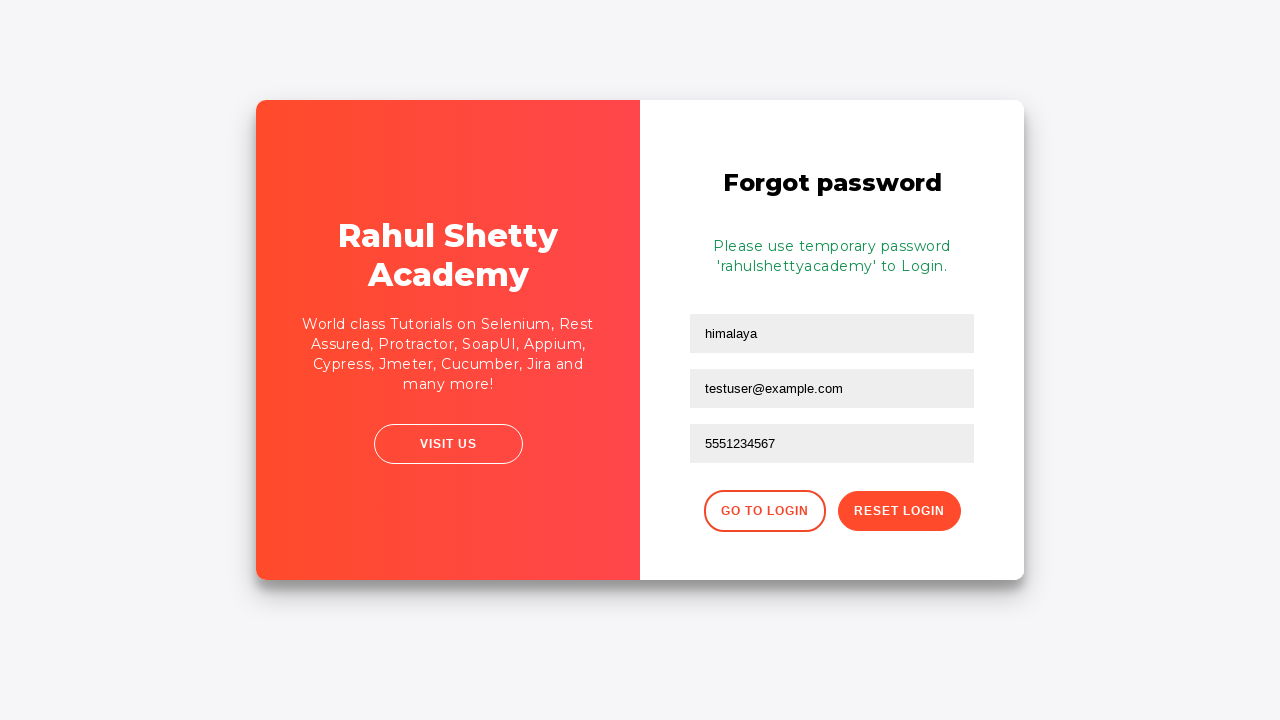